Tests drag and drop functionality within an iframe by dragging Item 1 to Item 5 in the selectable demo

Starting URL: https://jqueryui.com/selectable/

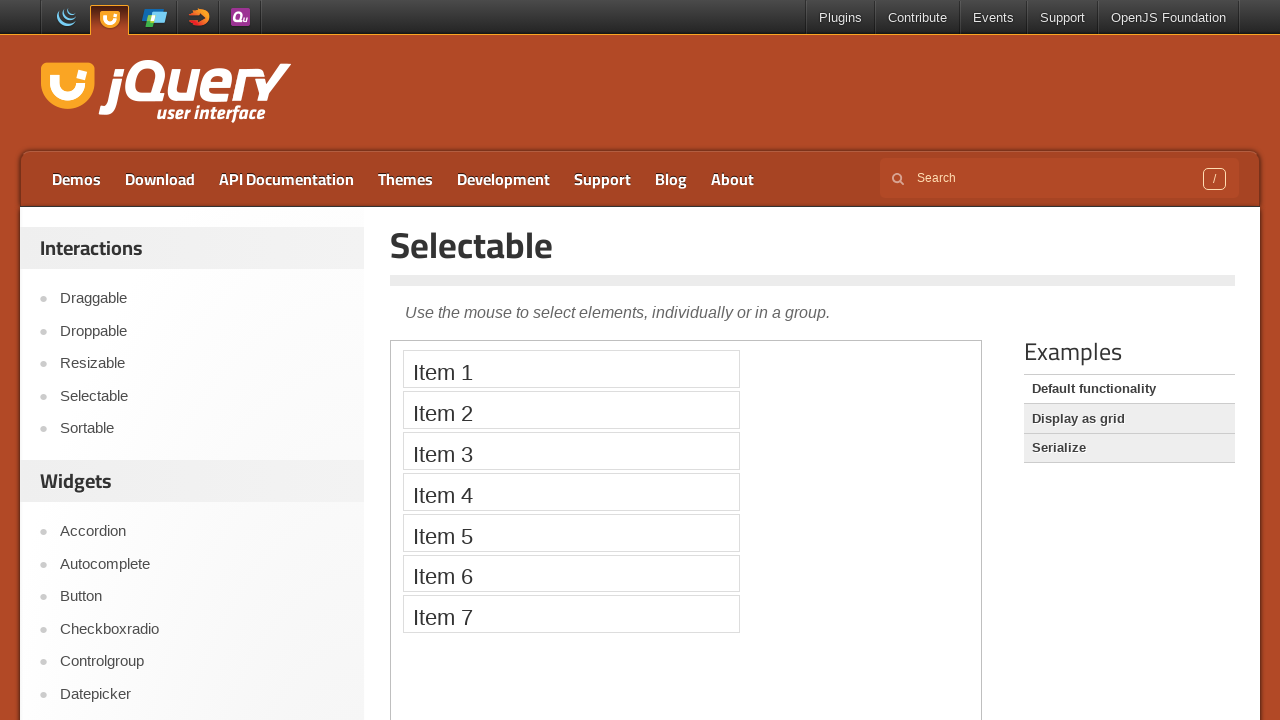

Located the demo iframe
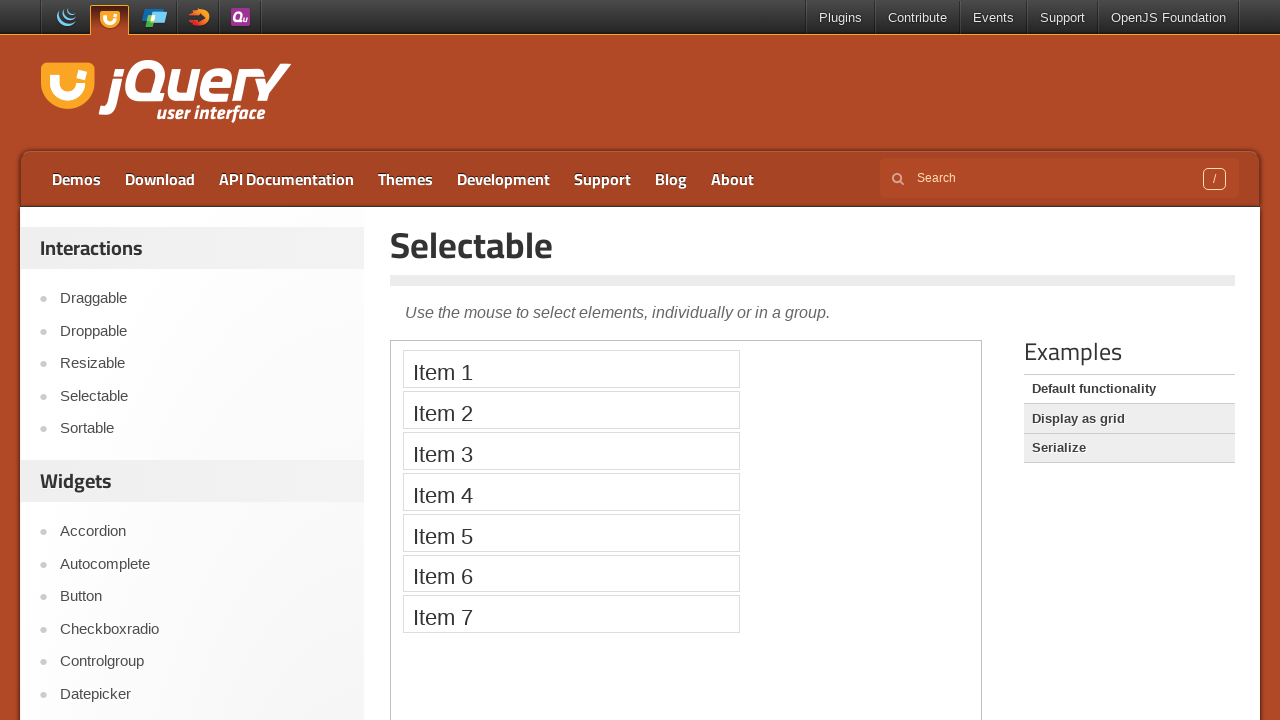

Located Item 1 element in iframe
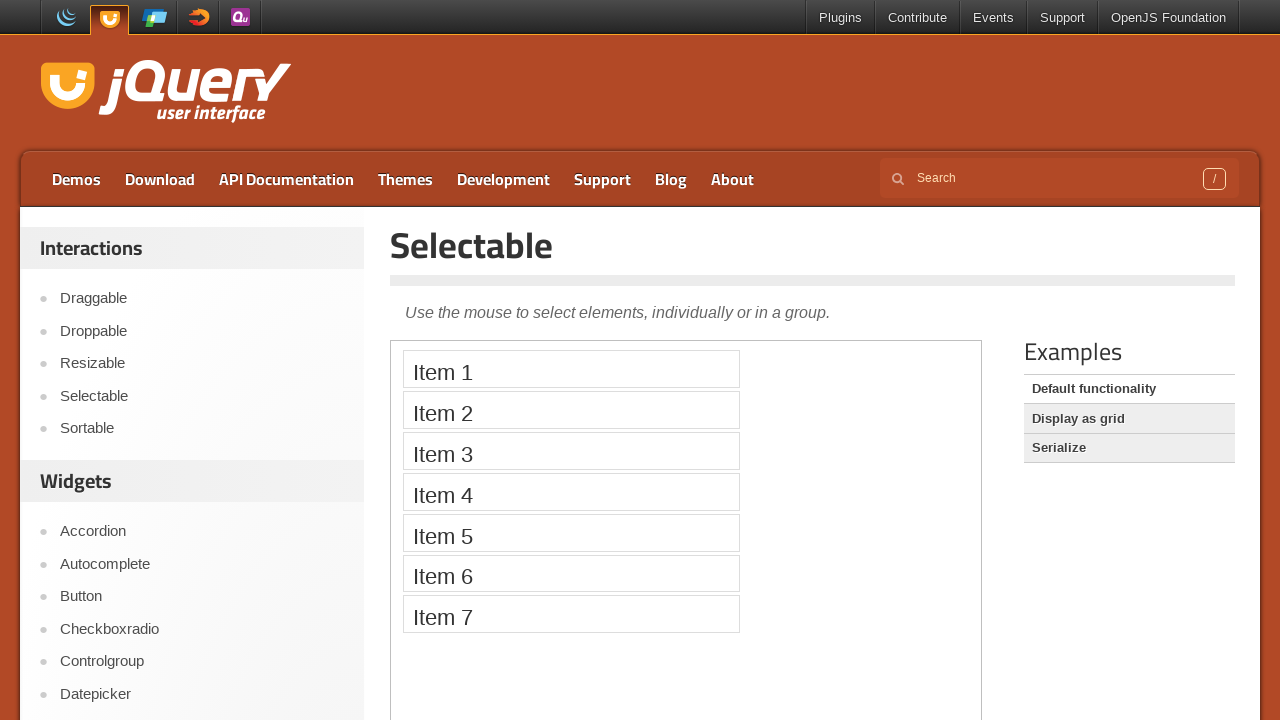

Located Item 5 element in iframe
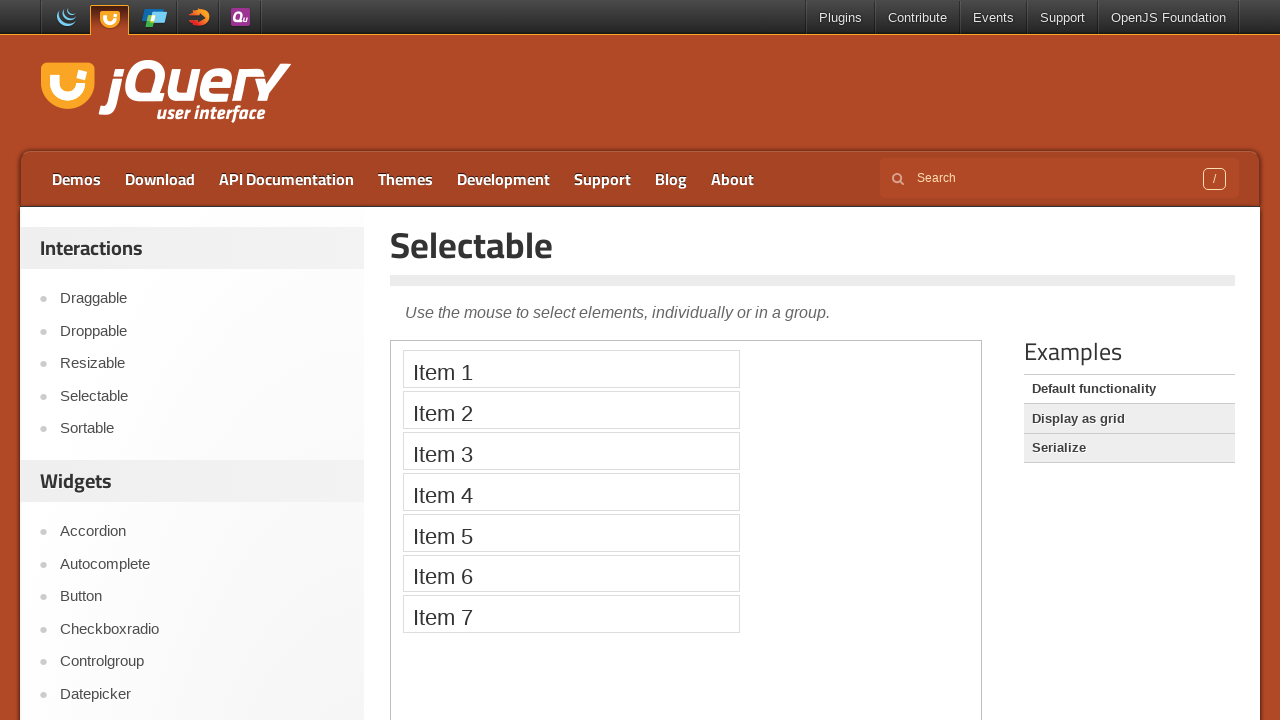

Dragged Item 1 to Item 5 at (571, 532)
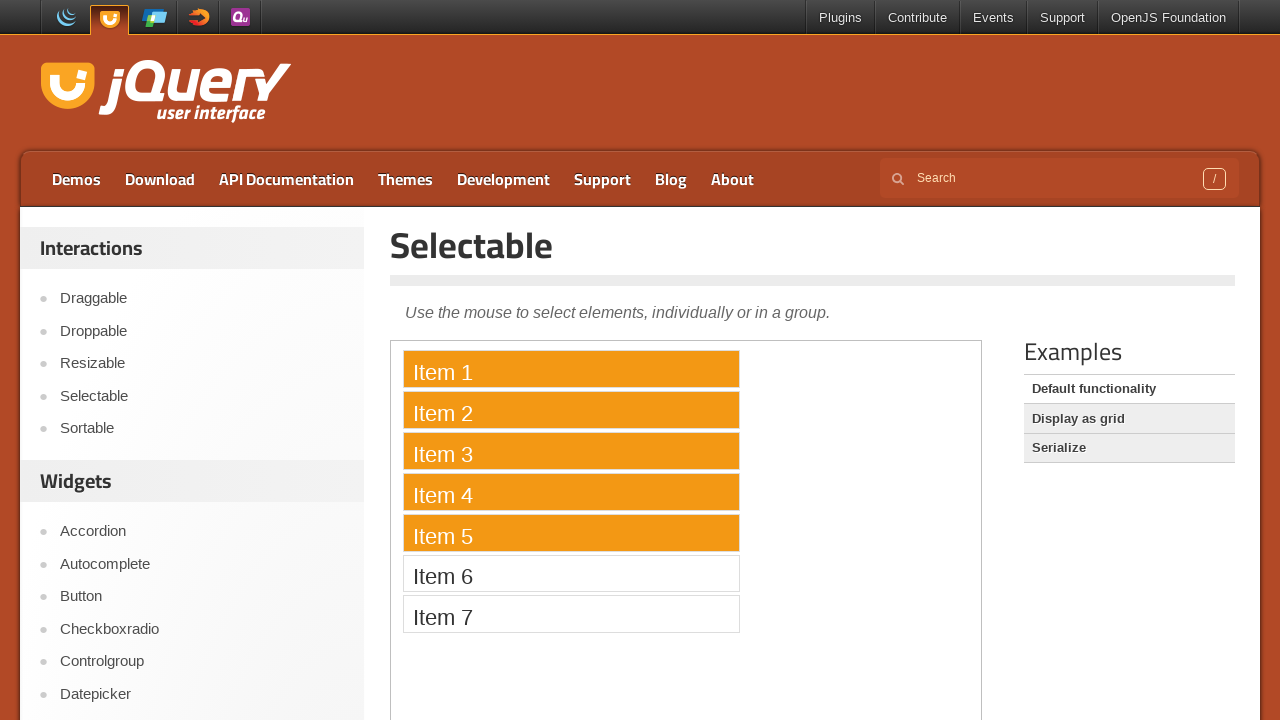

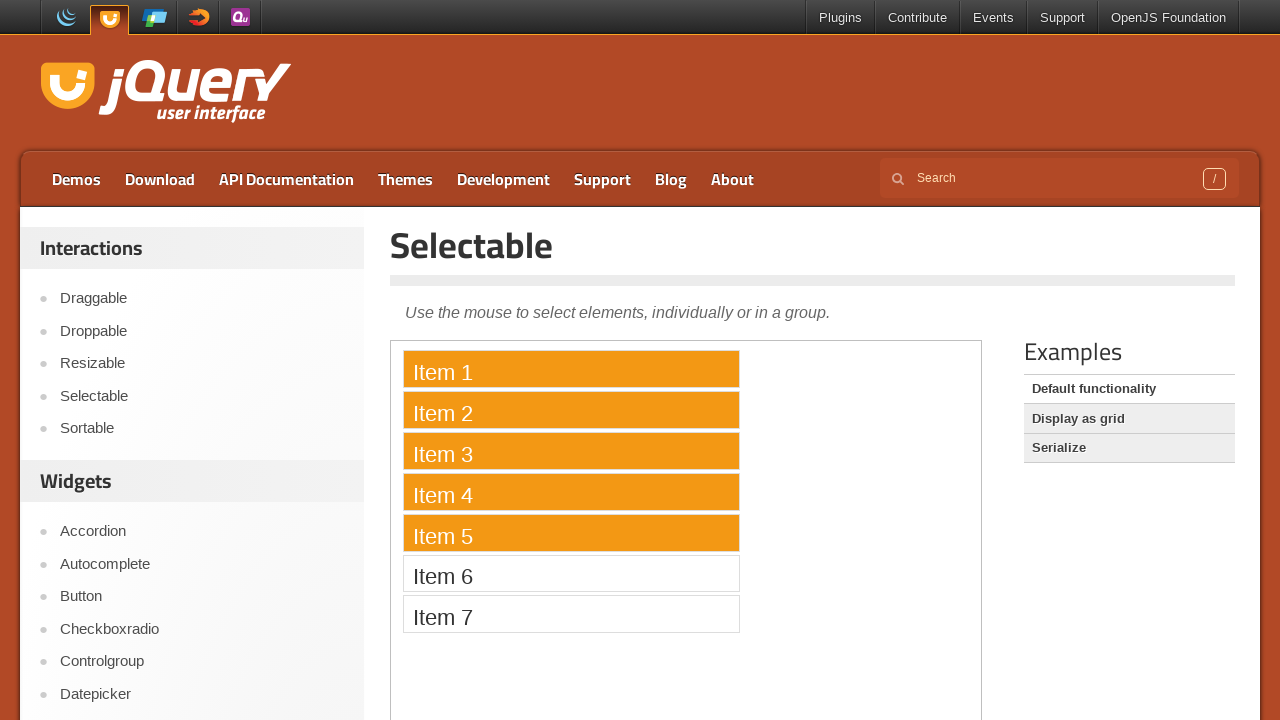